Tests right-click context menu functionality by right-clicking on an element to trigger a context menu, then clicking on the "Copy" option from the menu

Starting URL: http://swisnl.github.io/jQuery-contextMenu/demo.html

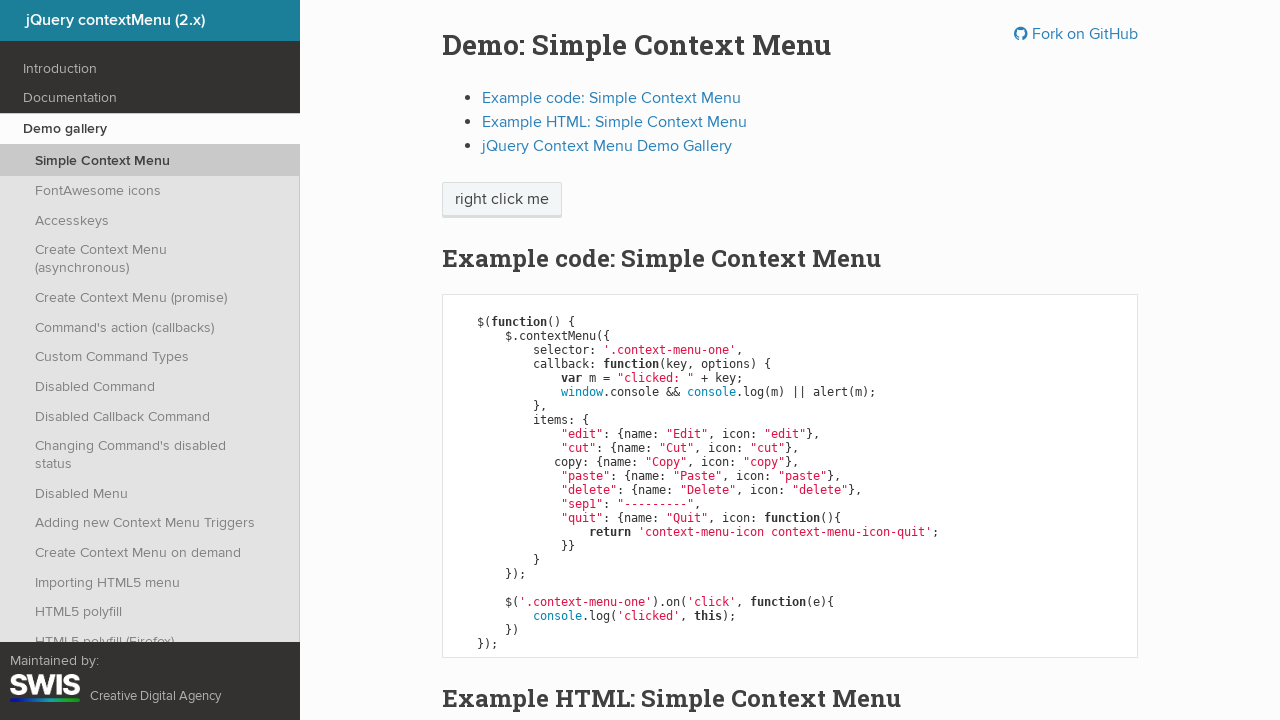

Right-clicked on 'right click me' element to trigger context menu at (502, 200) on //span[text()='right click me']
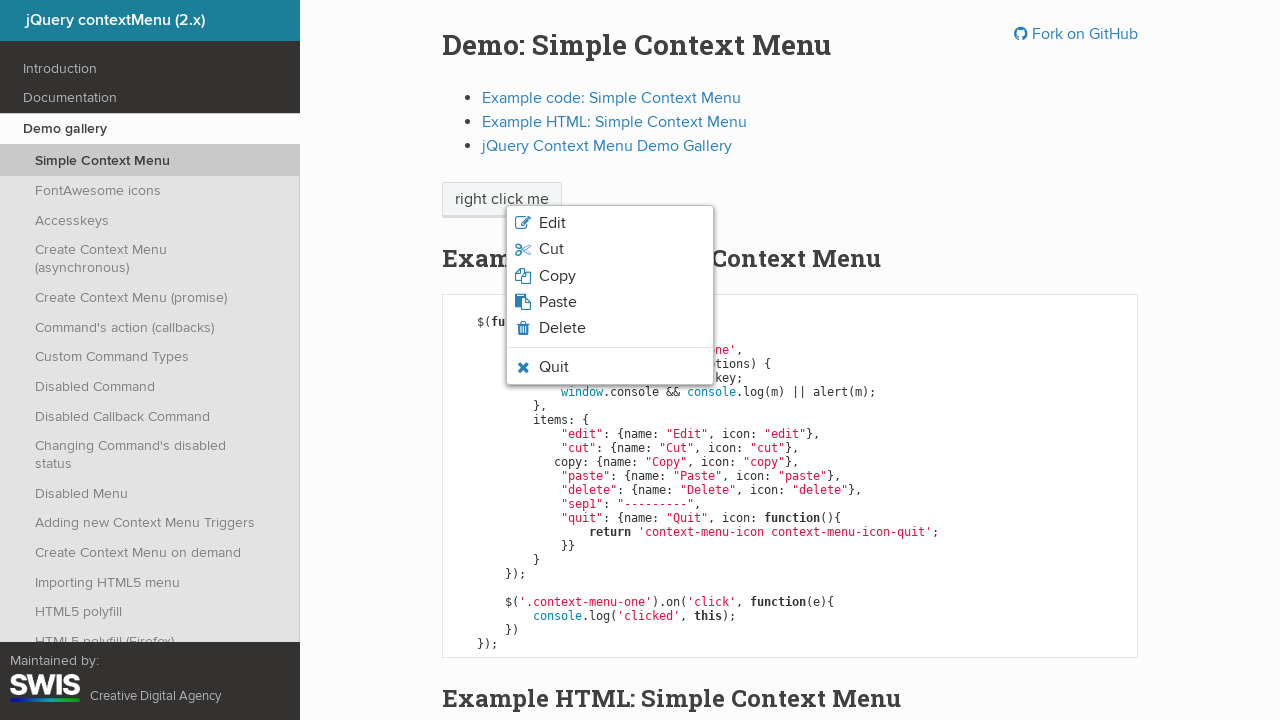

Context menu appeared with Copy option visible
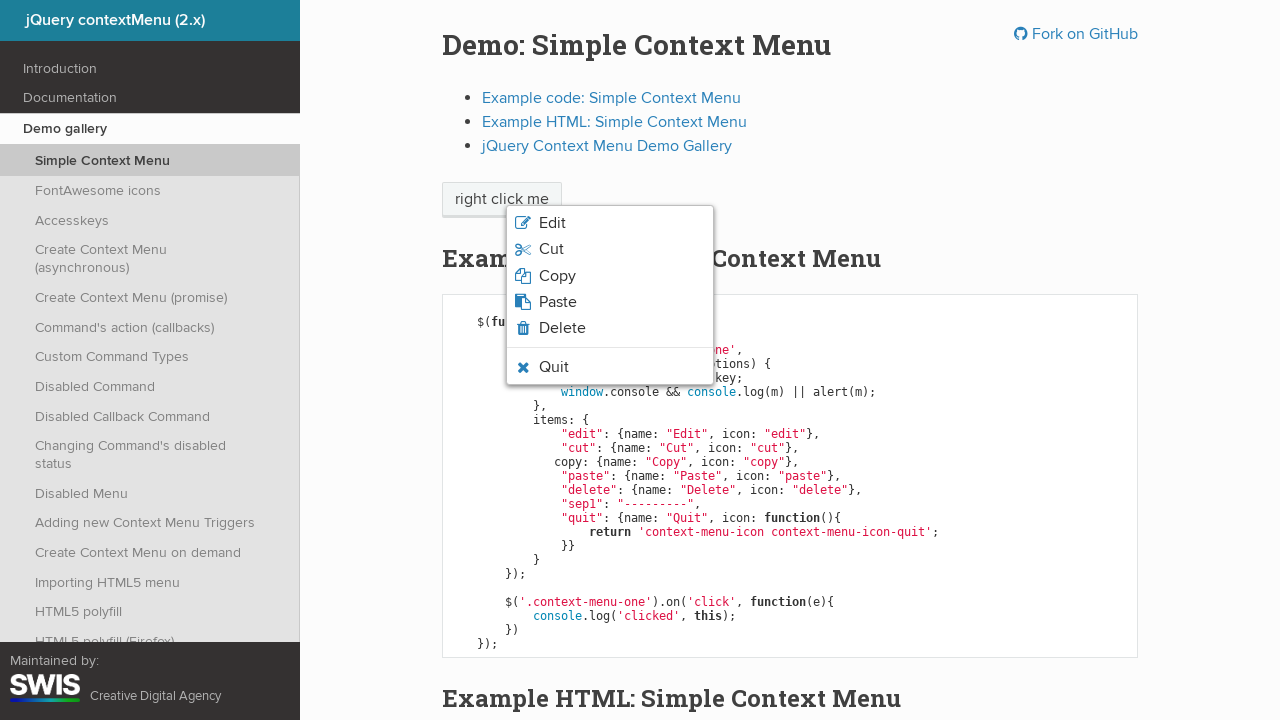

Clicked the Copy option from context menu at (610, 276) on .context-menu-icon-copy
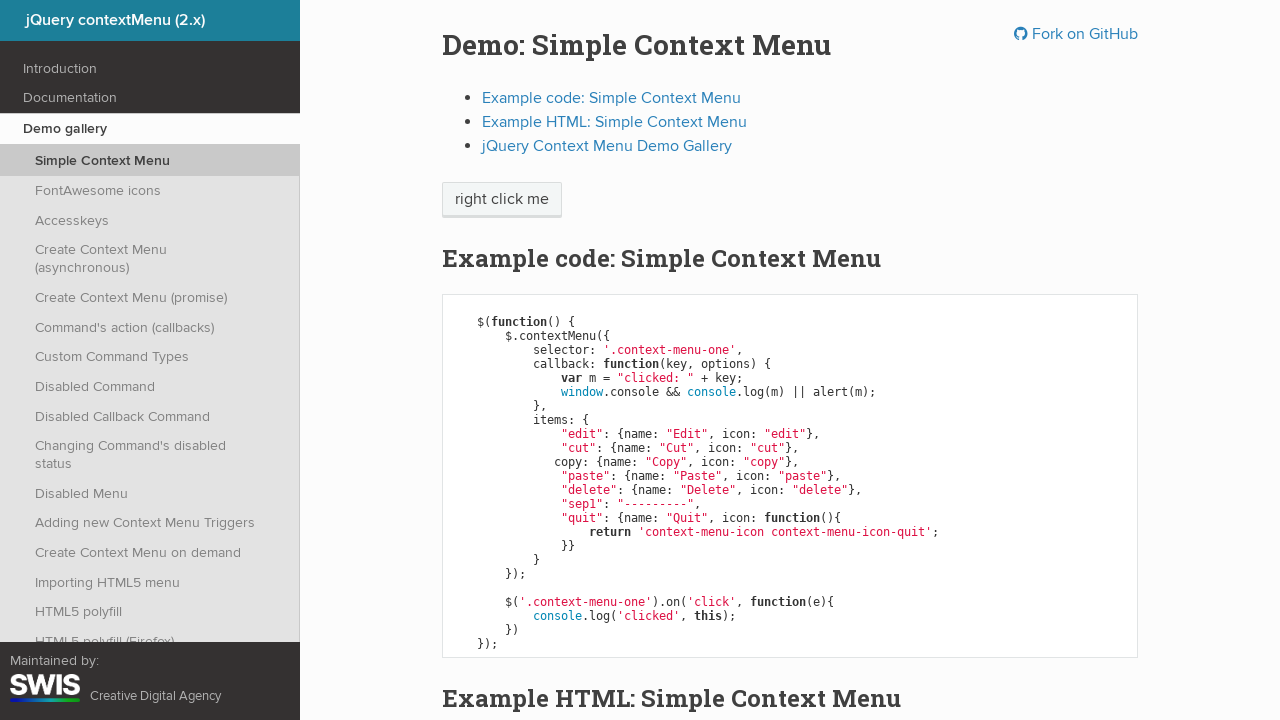

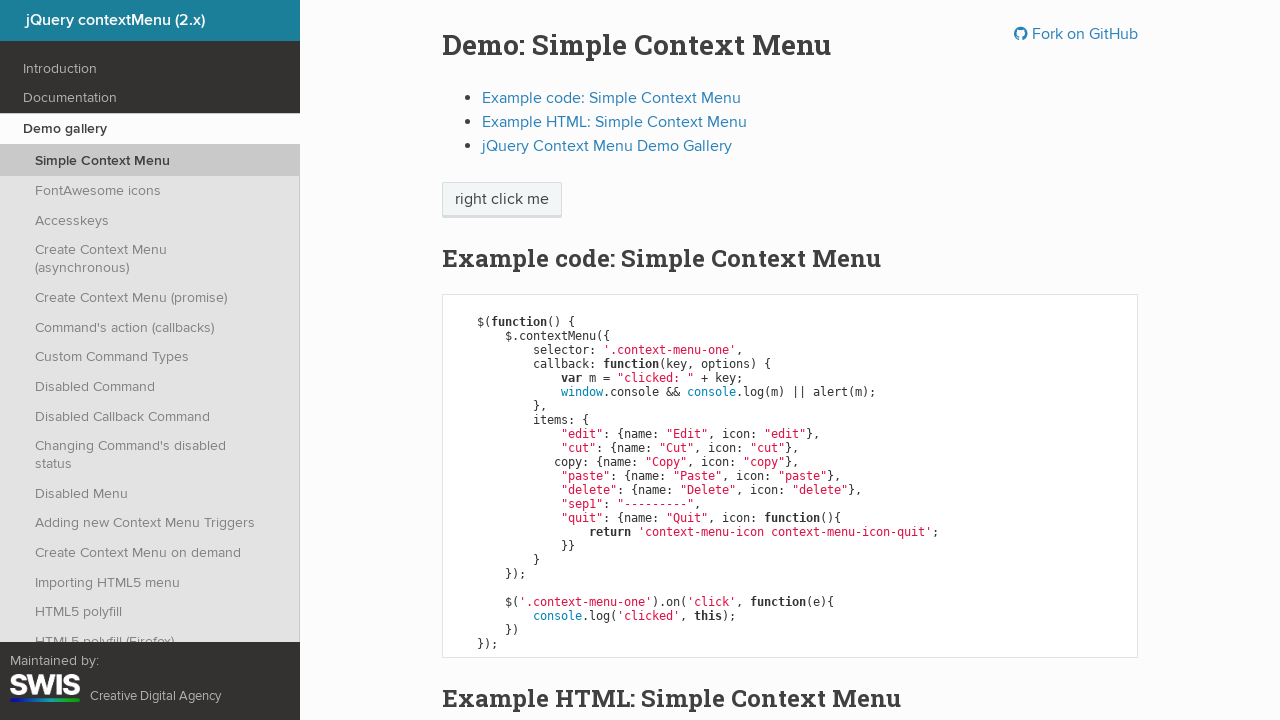